Tests dropdown select functionality by selecting Option 3, then Option 2, and verifying the result displays the final selection

Starting URL: https://kristinek.github.io/site/examples/actions

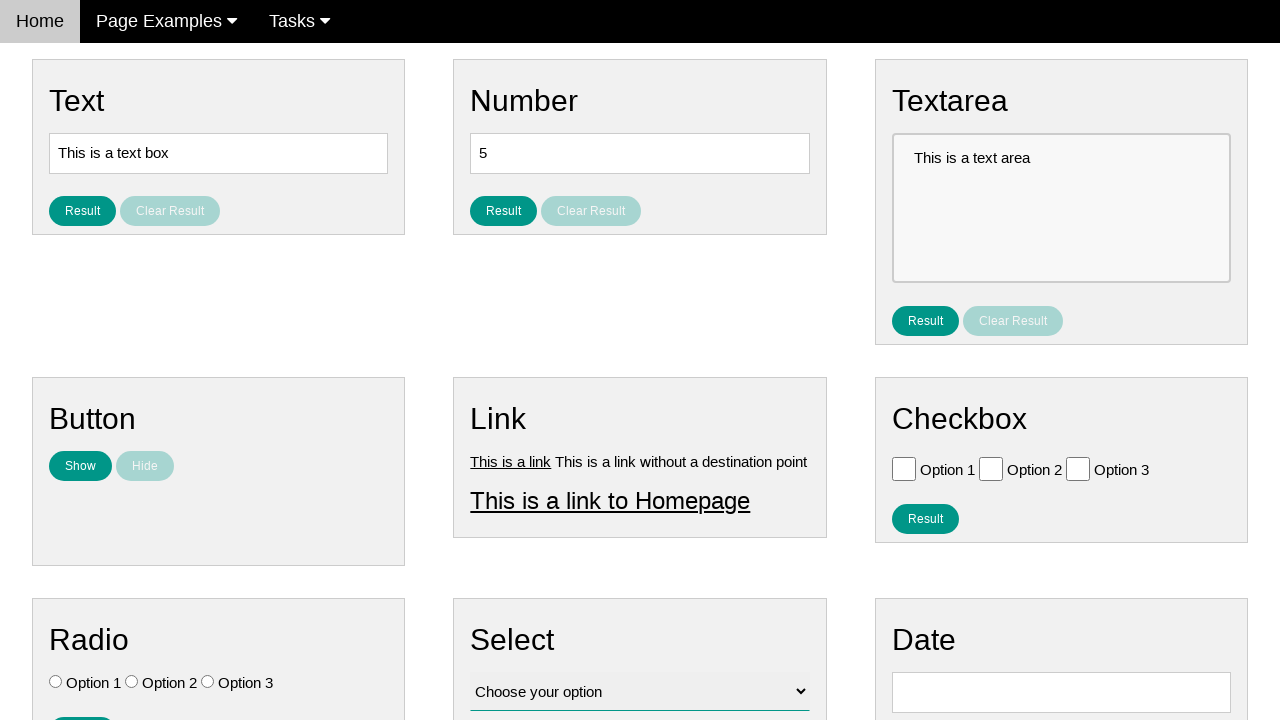

Selected 'Option 3' from dropdown on #vfb-12
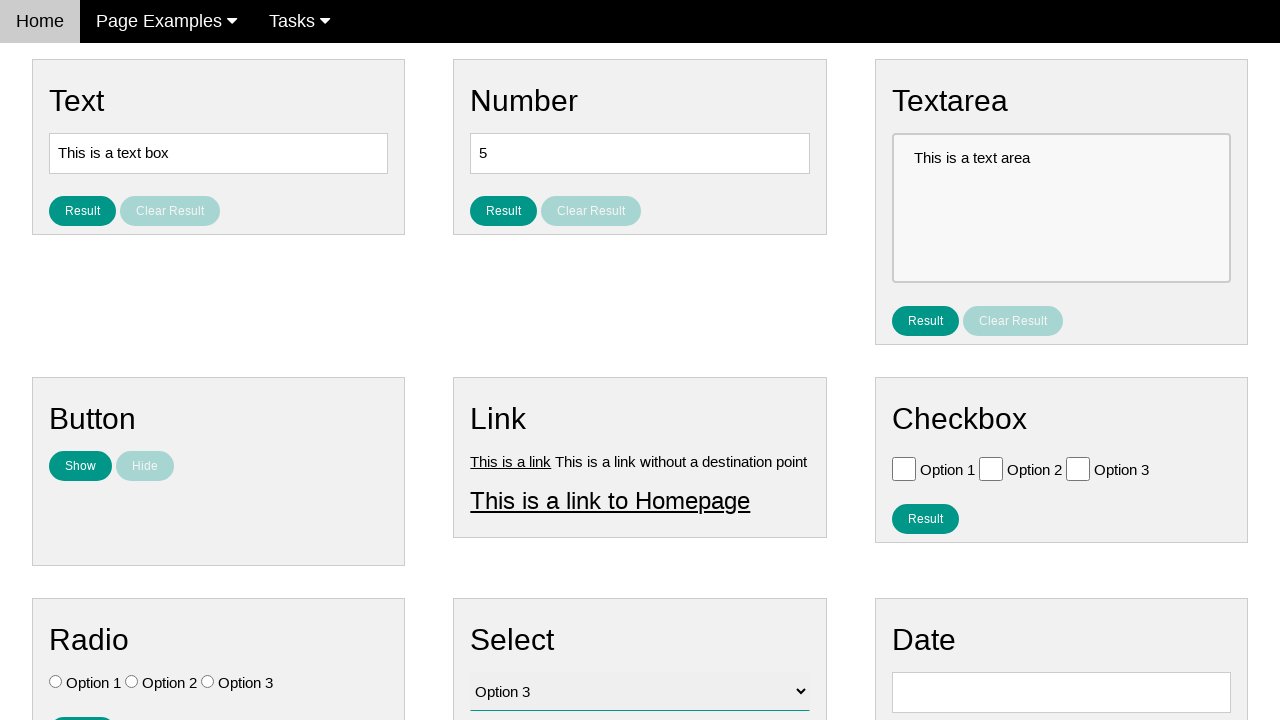

Selected 'Option 2' from dropdown on #vfb-12
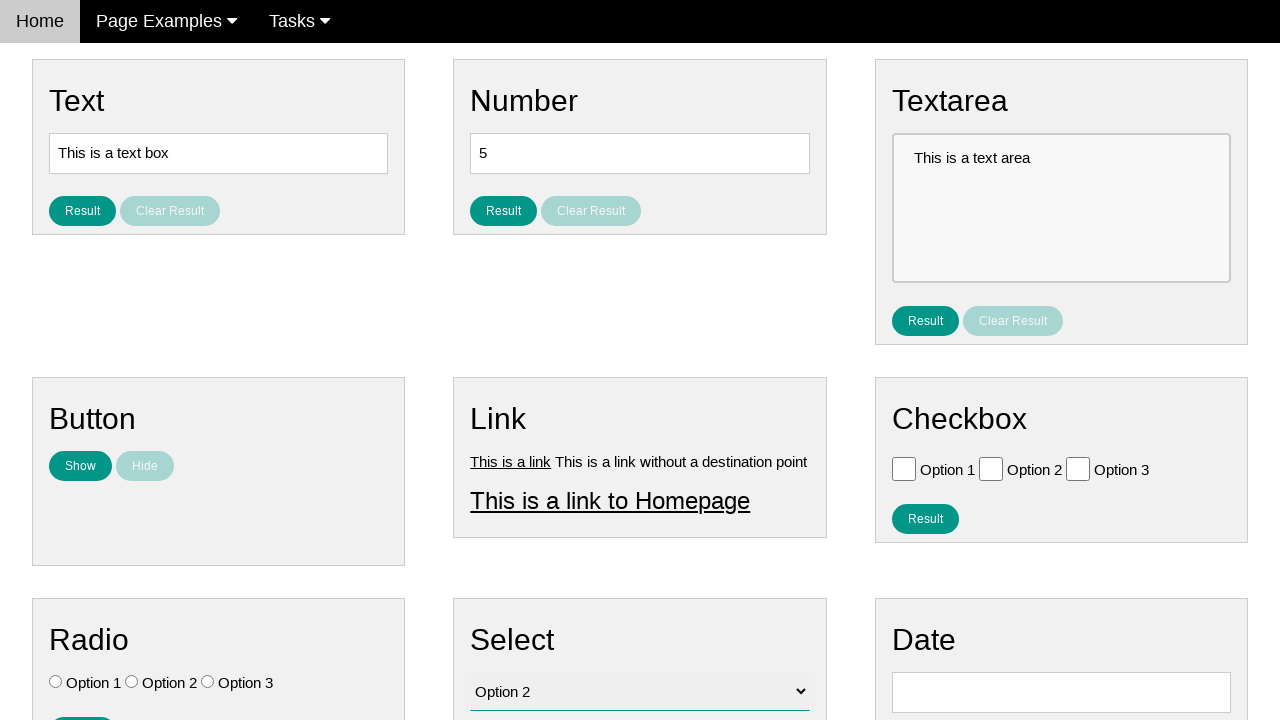

Clicked result button to display selection at (504, 424) on #result_button_select
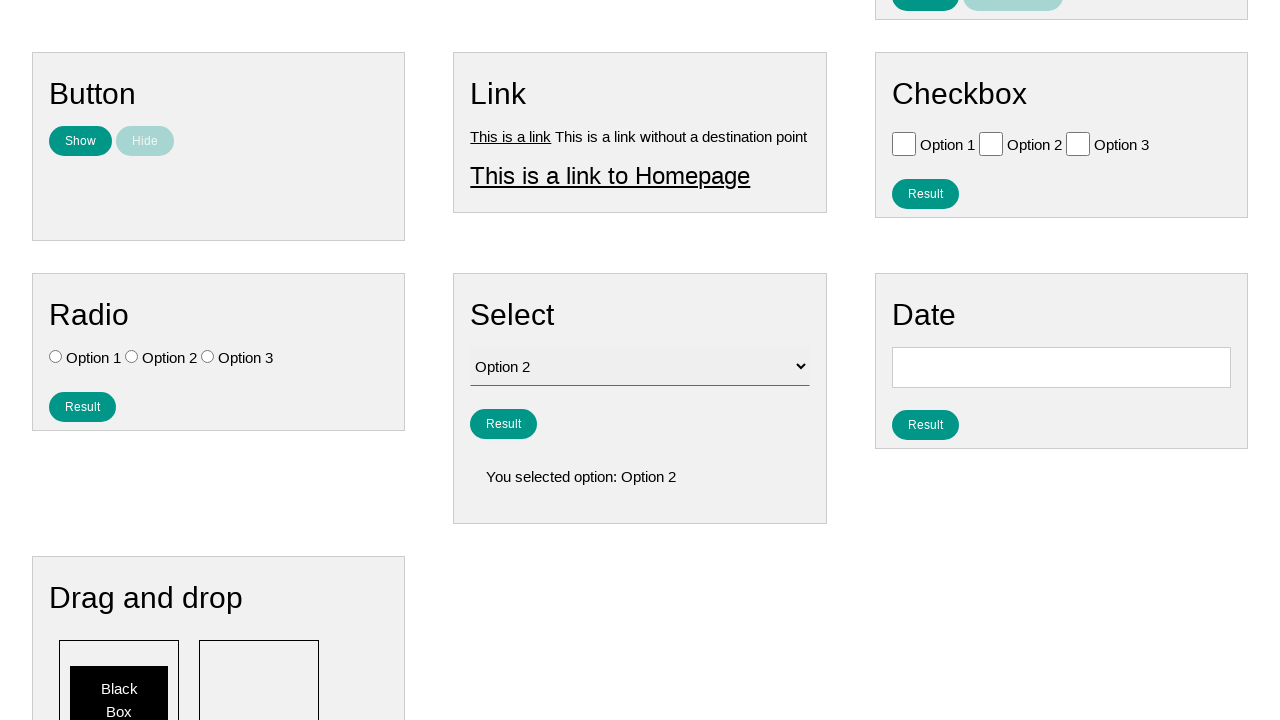

Result display loaded showing final selection
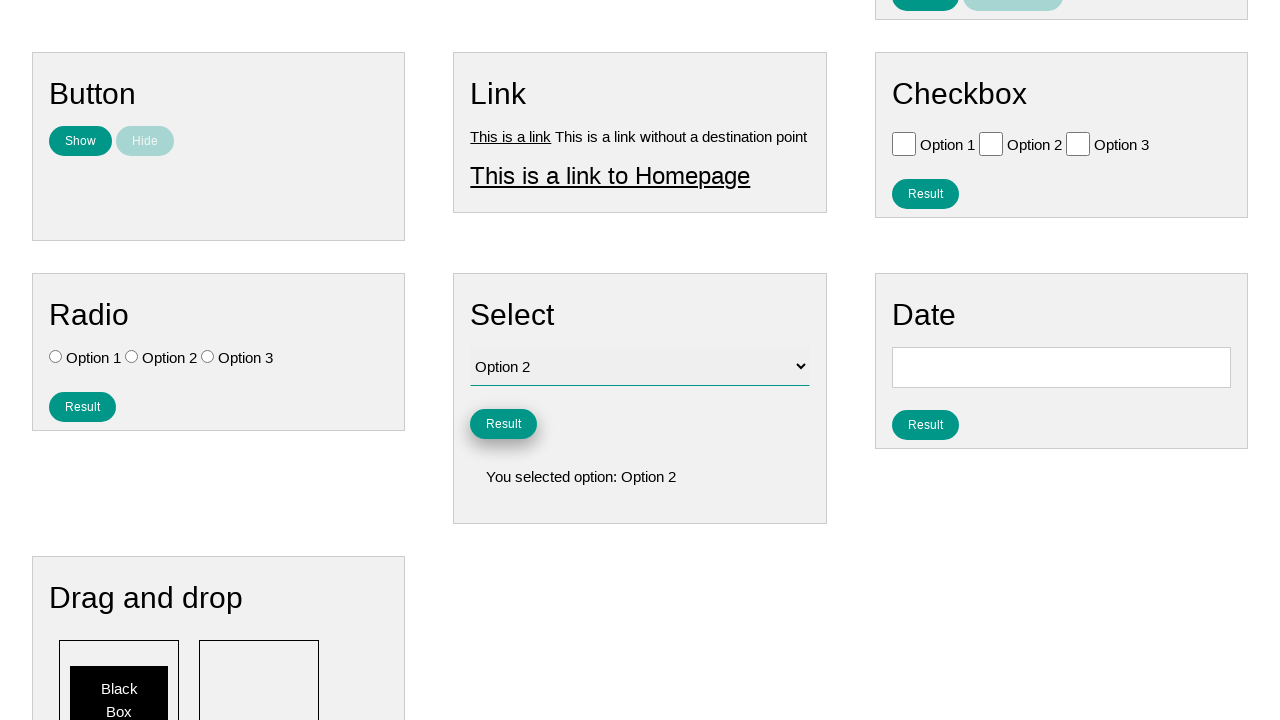

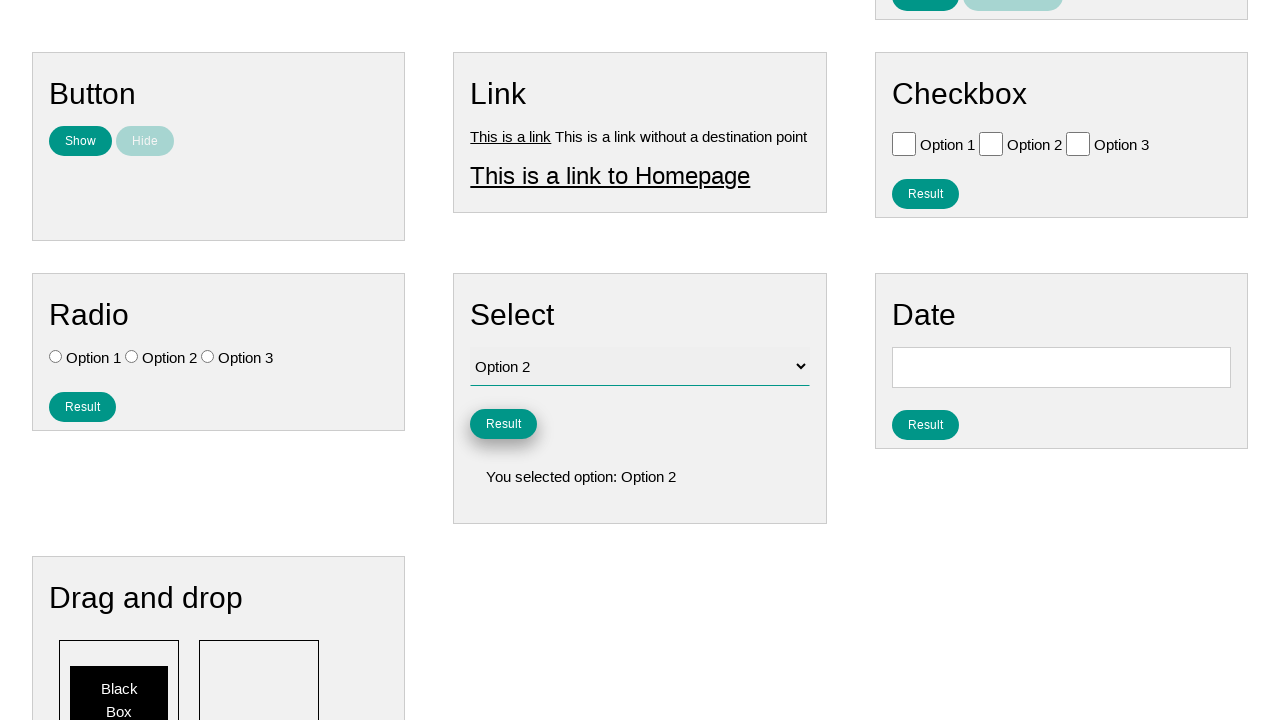